Tests a registration form by filling in first name, last name, and email fields, then submitting the form and verifying the success message

Starting URL: http://suninjuly.github.io/registration1.html

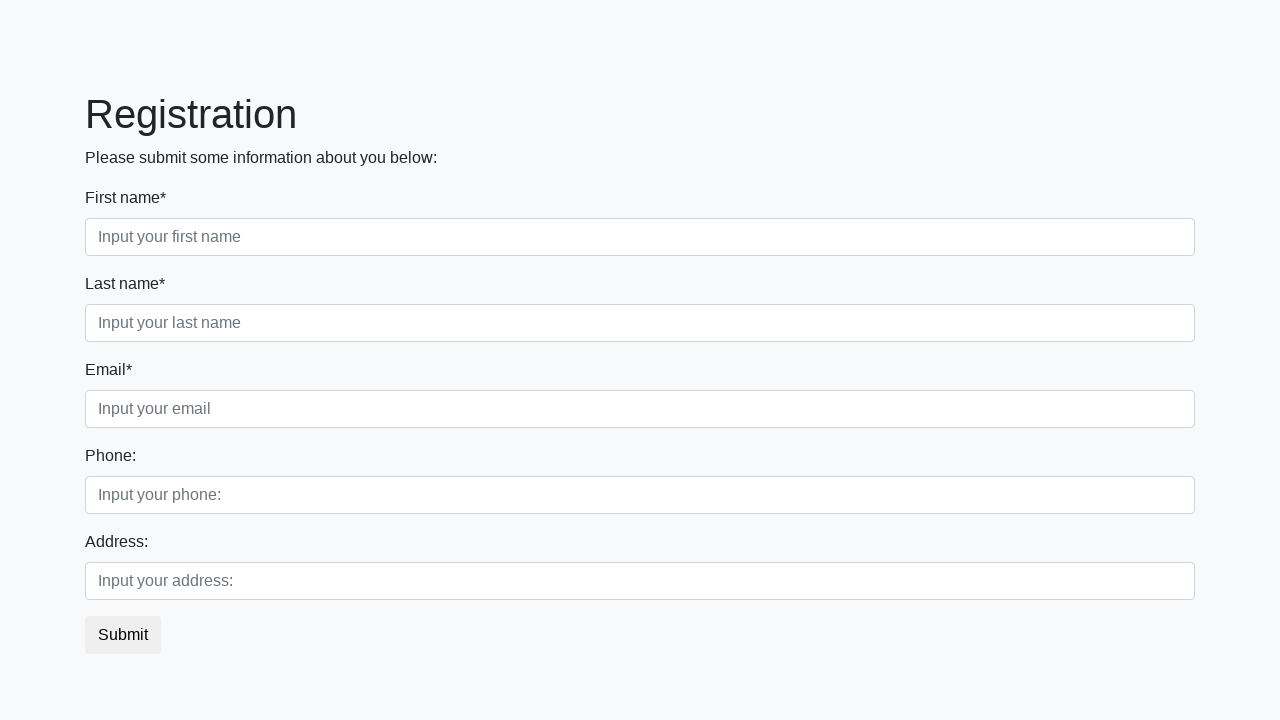

Filled first name field with 'Ivan' on //input[@class='form-control first' and @required]
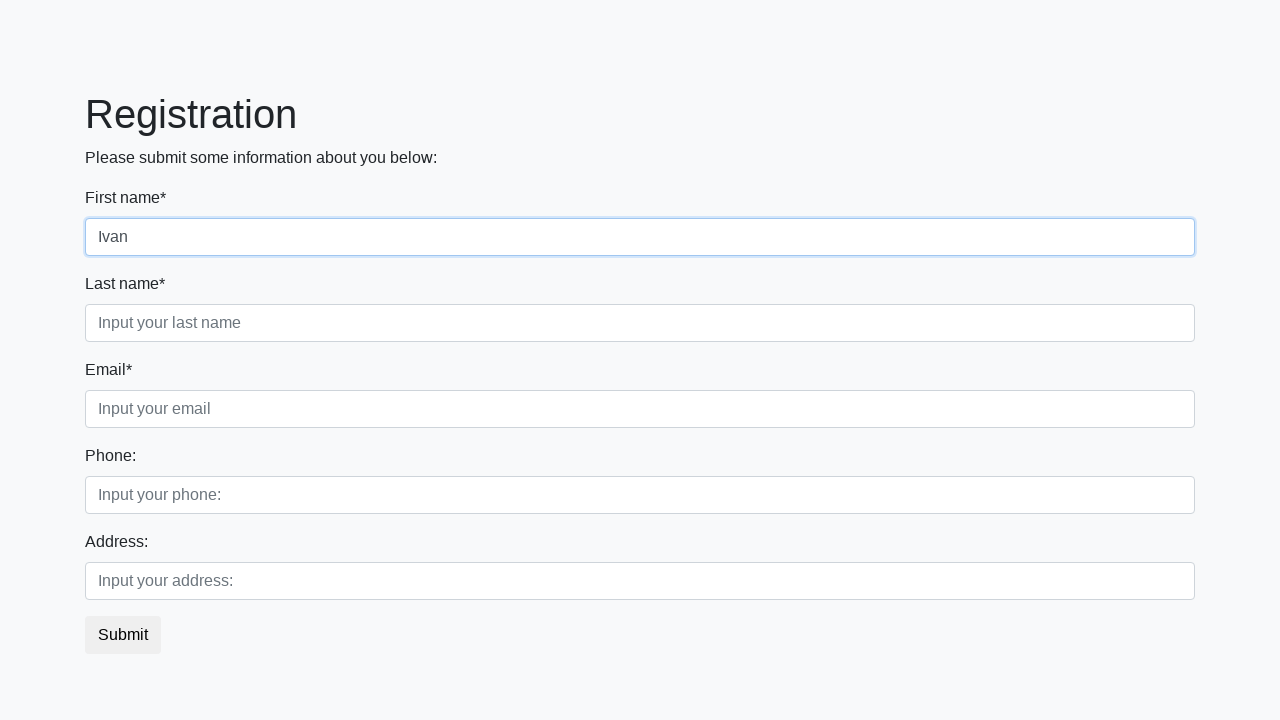

Filled last name field with 'Petrov' on //input[@class='form-control second' and @required]
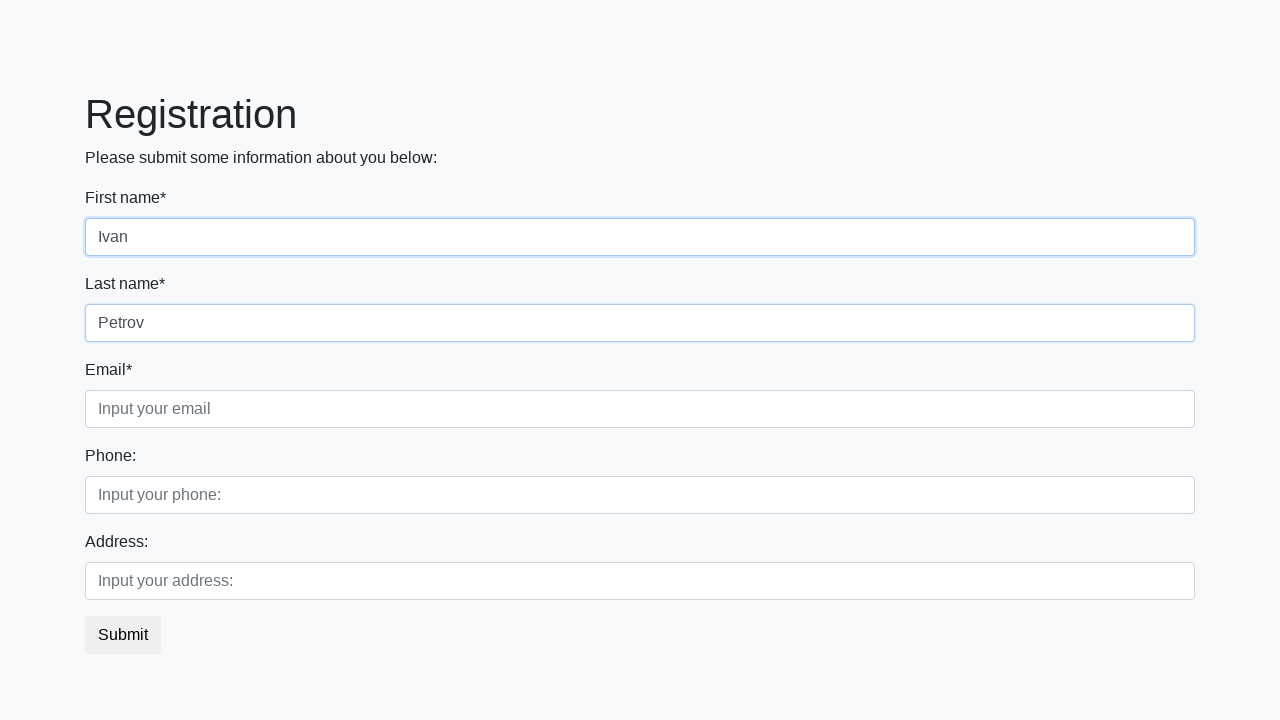

Filled email field with 'Petrov@mail.ru' on //input[@class='form-control third' and @required]
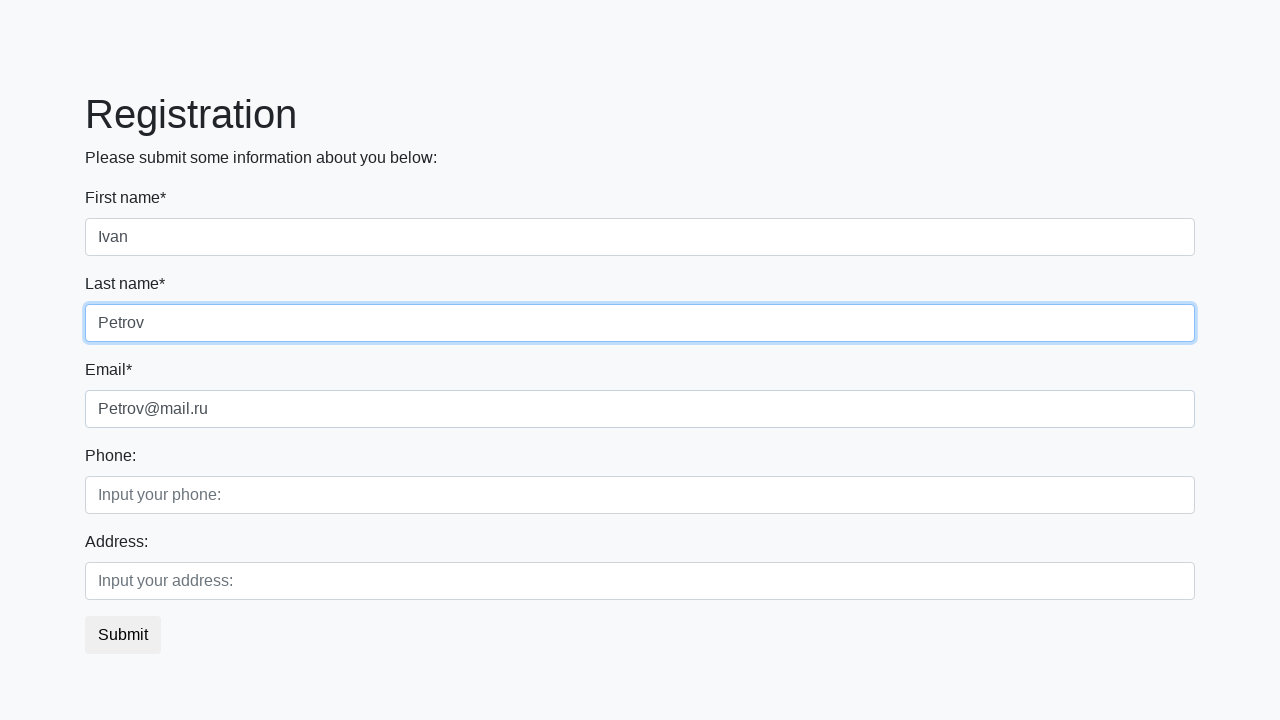

Clicked submit button to register at (123, 635) on button.btn
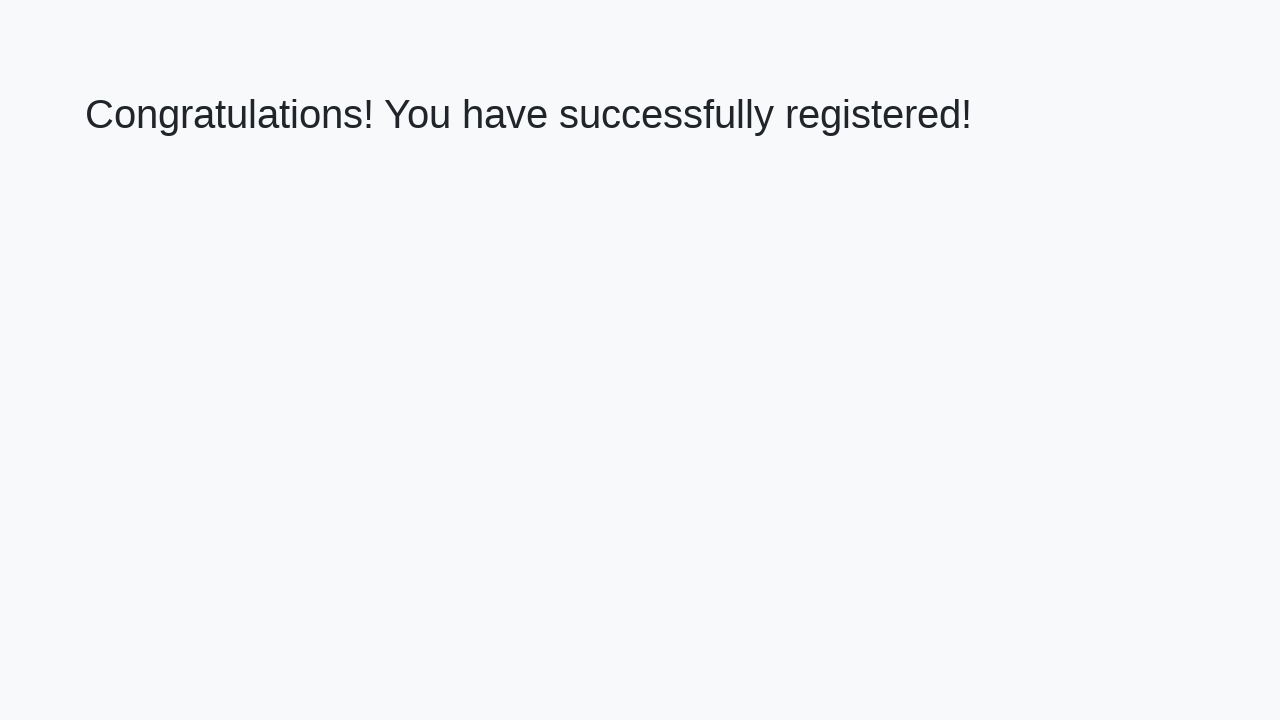

Success message heading appeared
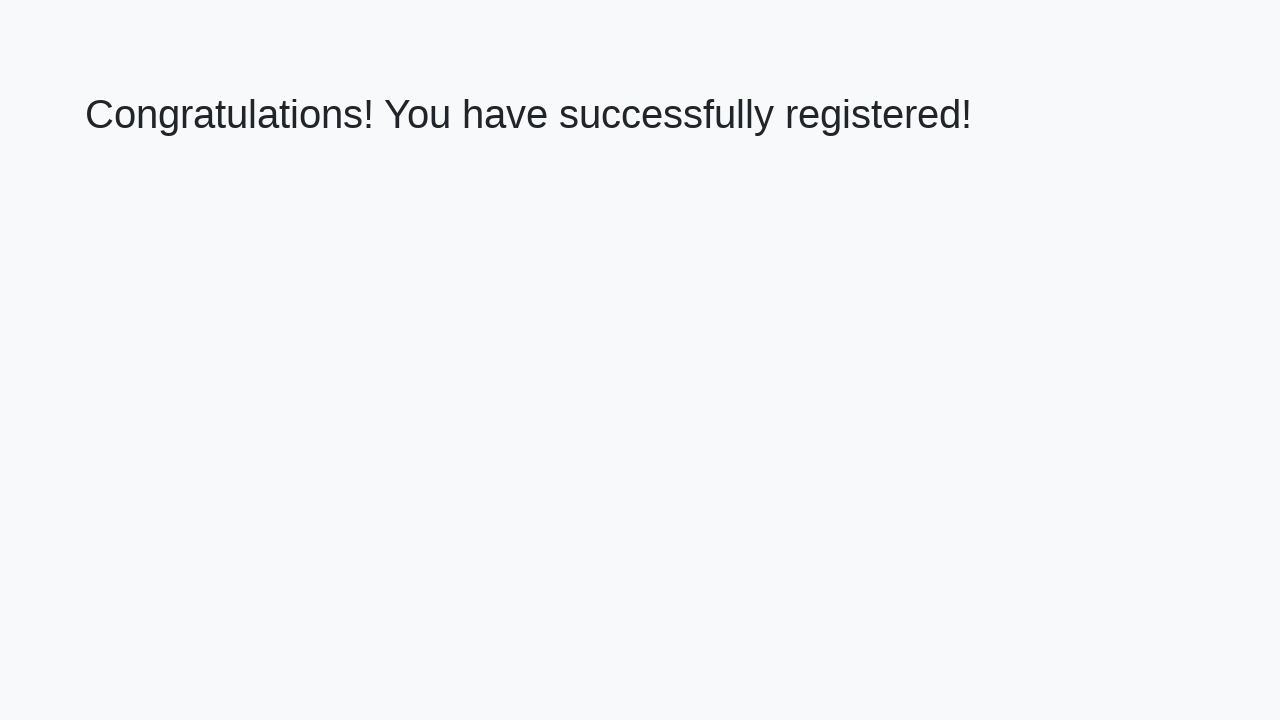

Retrieved success message text: 'Congratulations! You have successfully registered!'
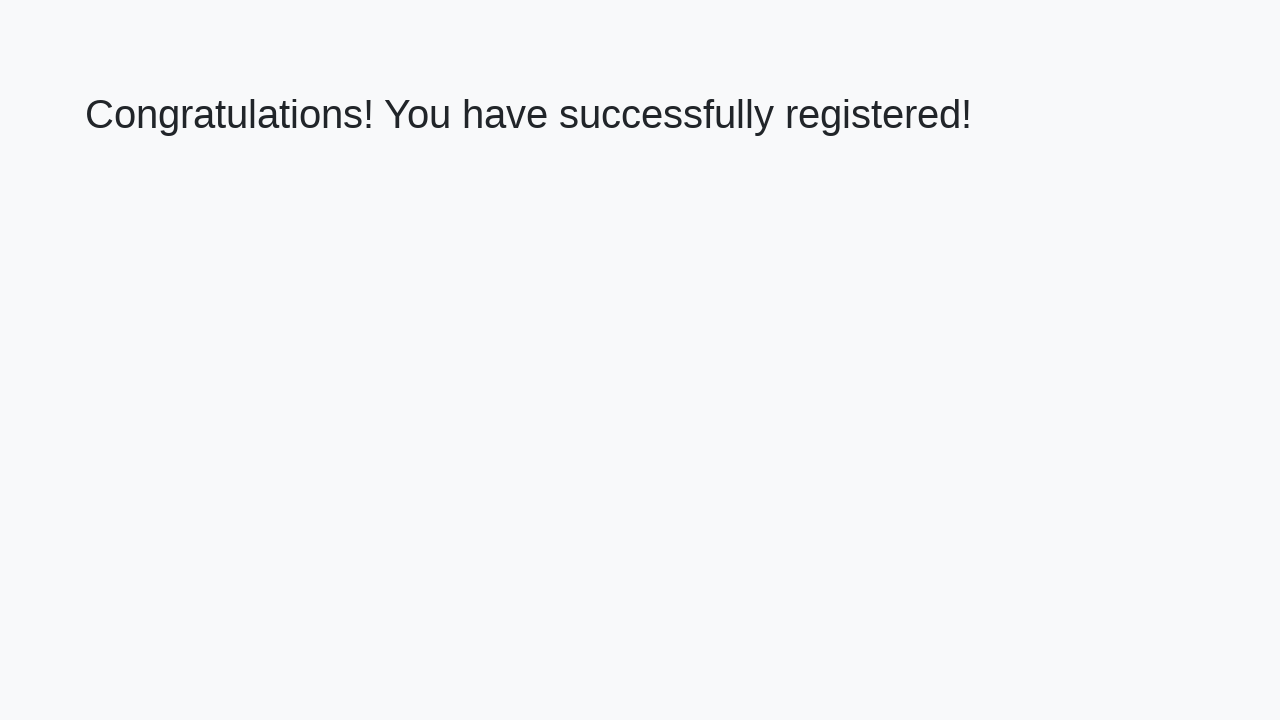

Verified success message matches expected text
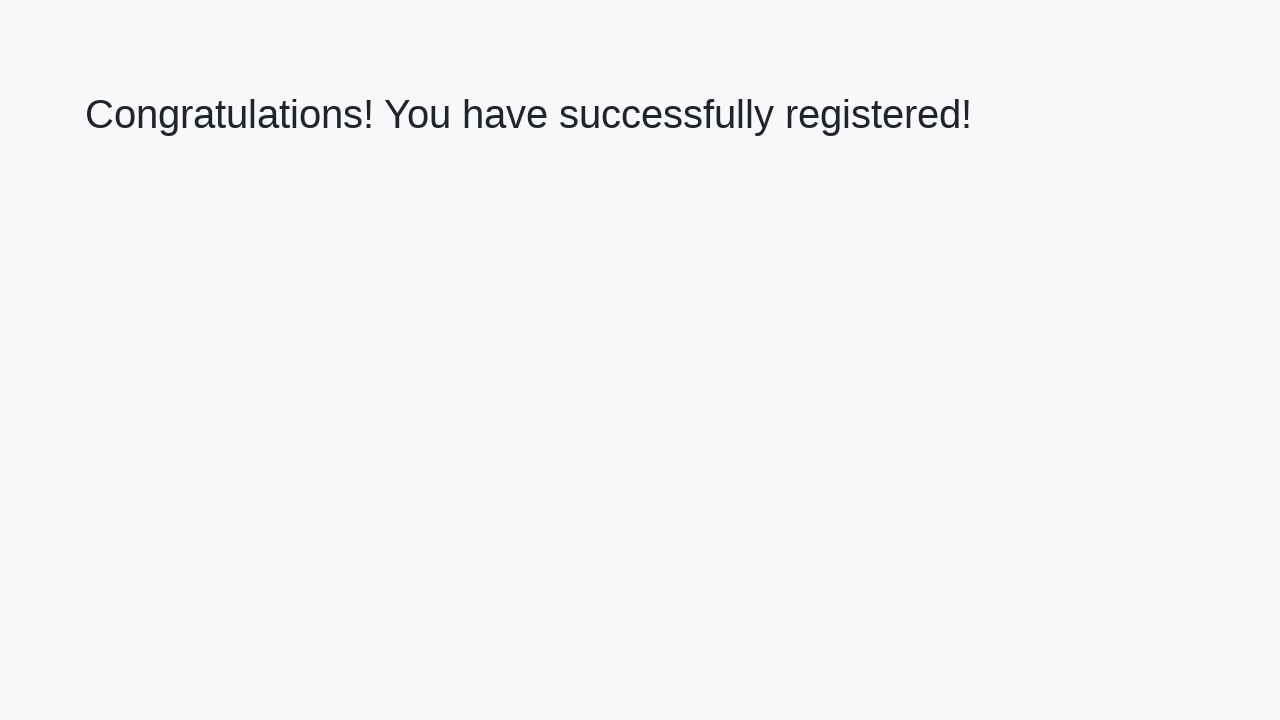

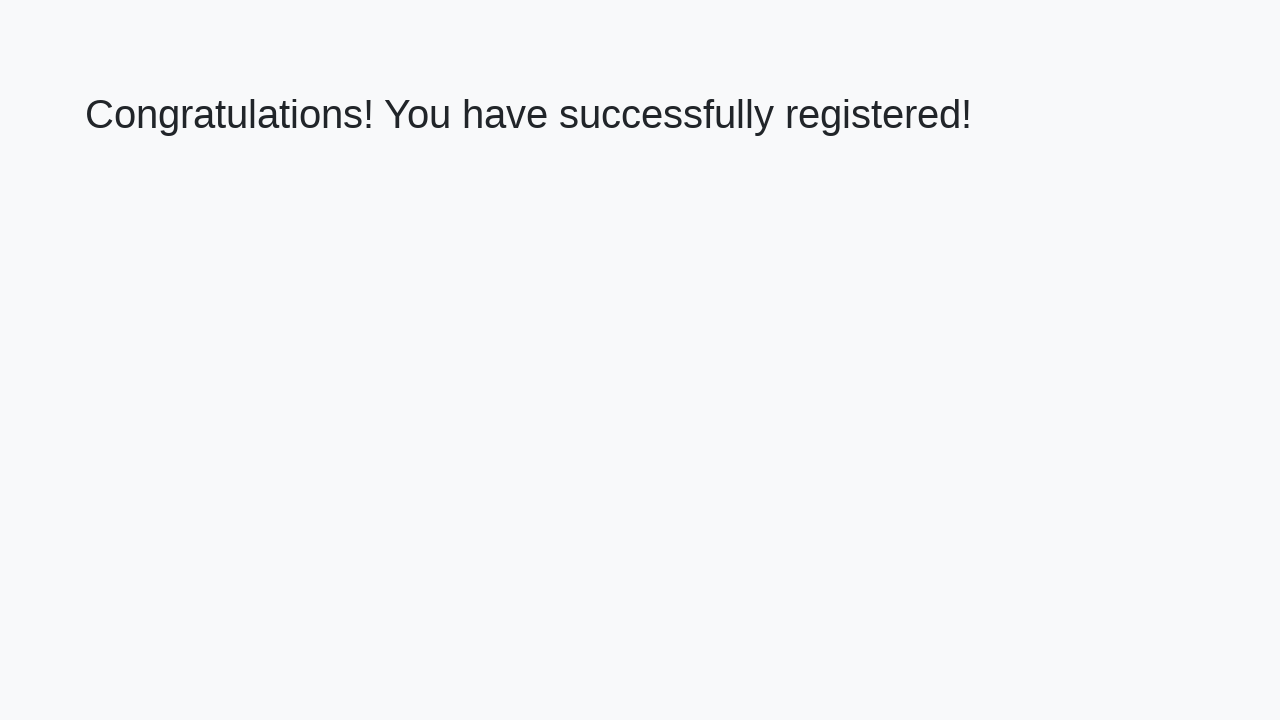